Tests custom dropdown selection on jQuery UI demo by selecting multiple speed options (Slow, Medium, Fast, Faster, Slower) and verifying each selection is displayed correctly.

Starting URL: https://jqueryui.com/resources/demos/selectmenu/default.html

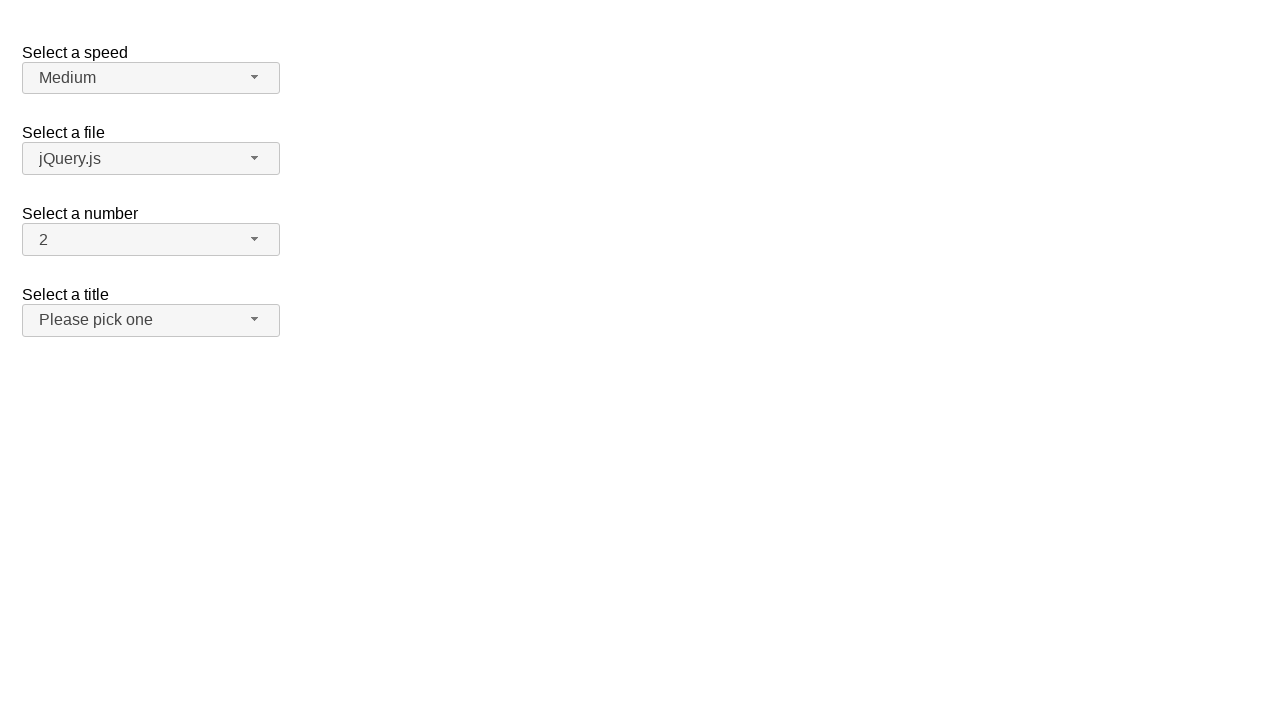

Clicked speed dropdown button to open menu at (151, 78) on #speed-button
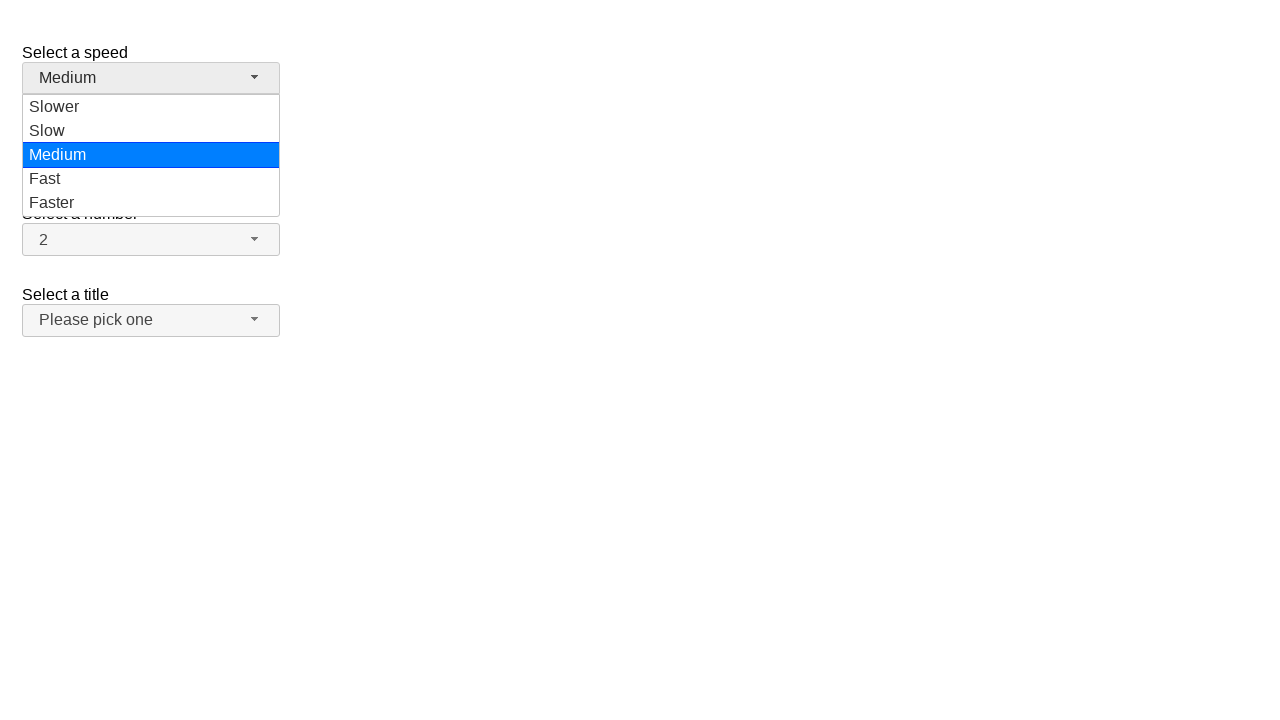

Speed dropdown menu options loaded
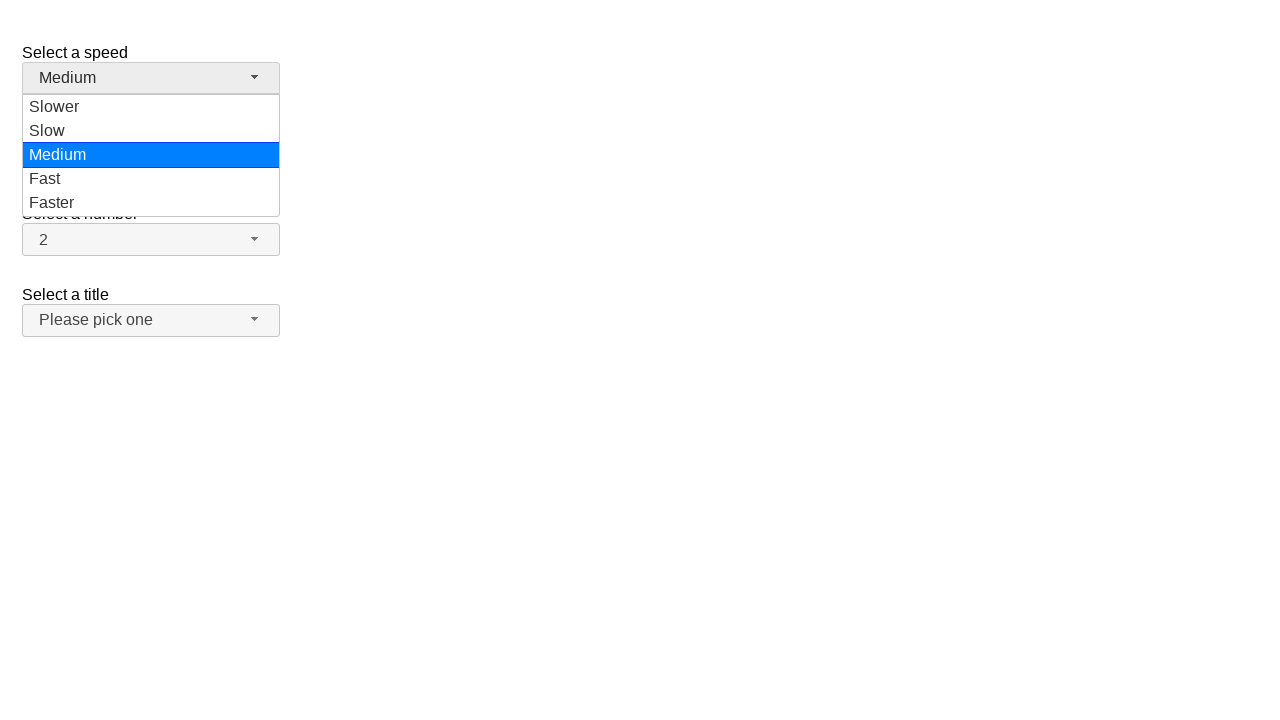

Selected 'Slow' option from dropdown at (151, 107) on ul#speed-menu div[role='option']:has-text('Slow')
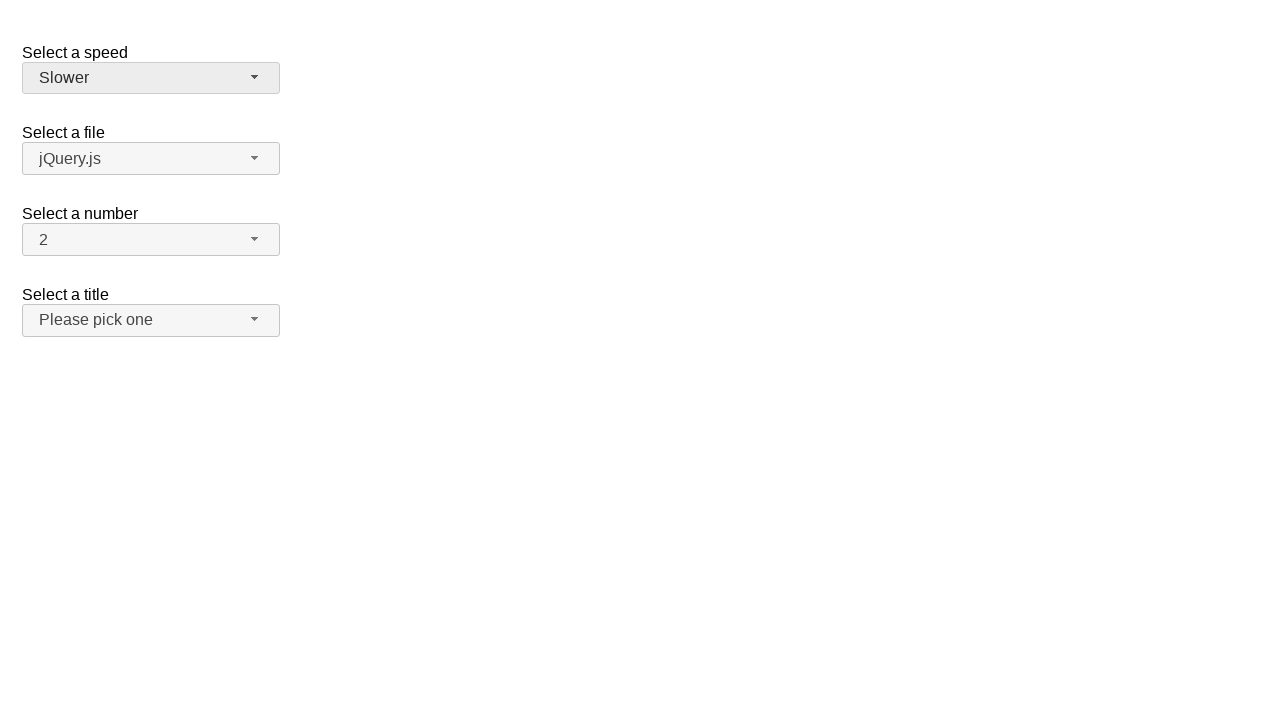

Waited 1000ms for 'Slow' selection to complete
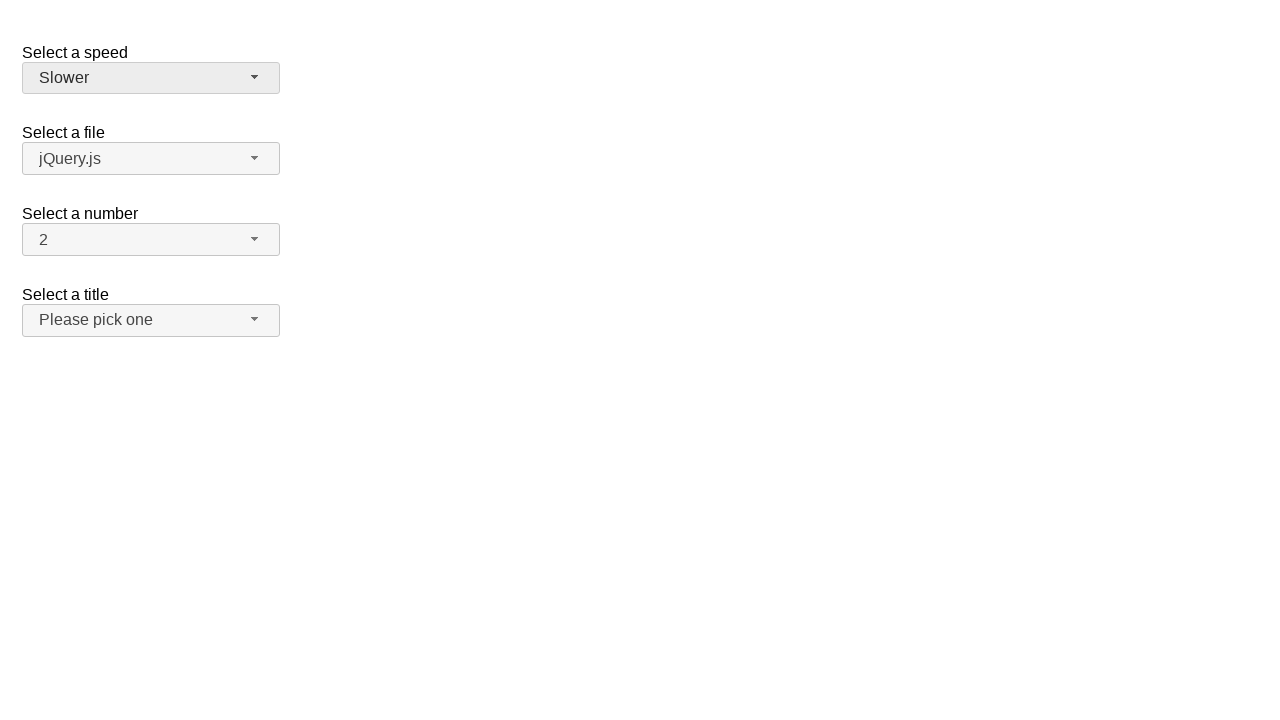

Clicked speed dropdown button to open menu at (151, 78) on #speed-button
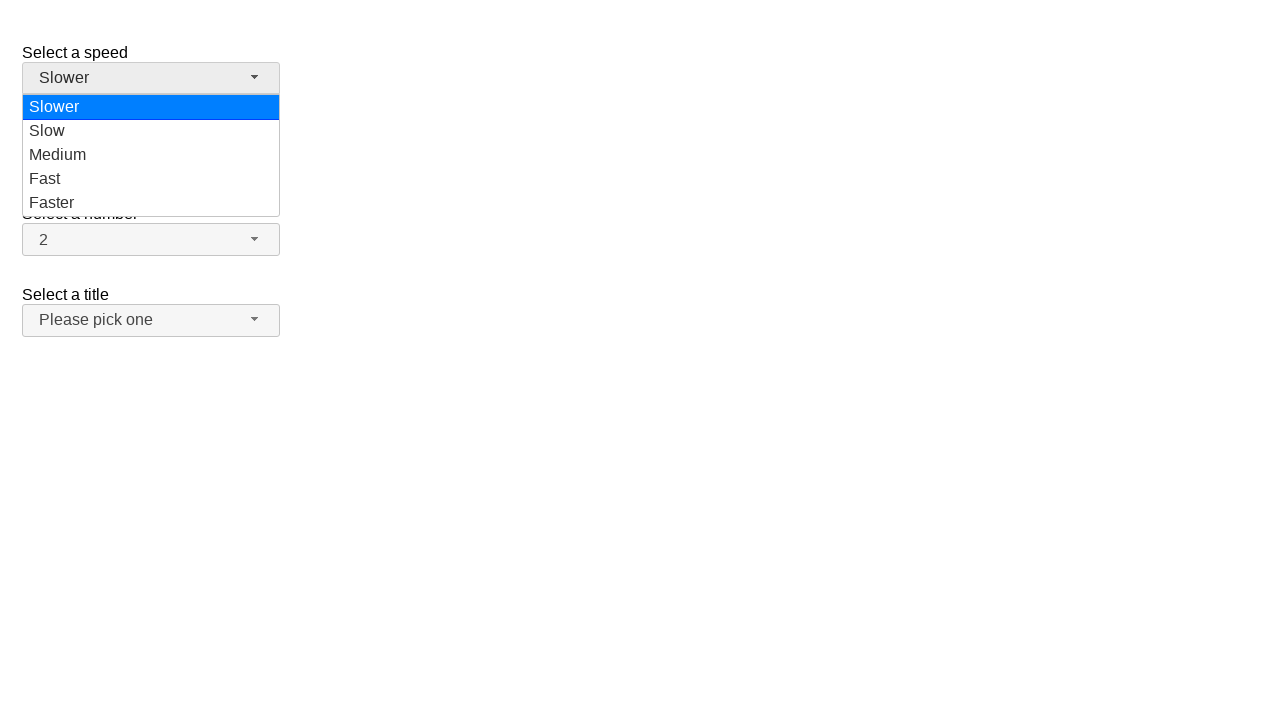

Speed dropdown menu options loaded
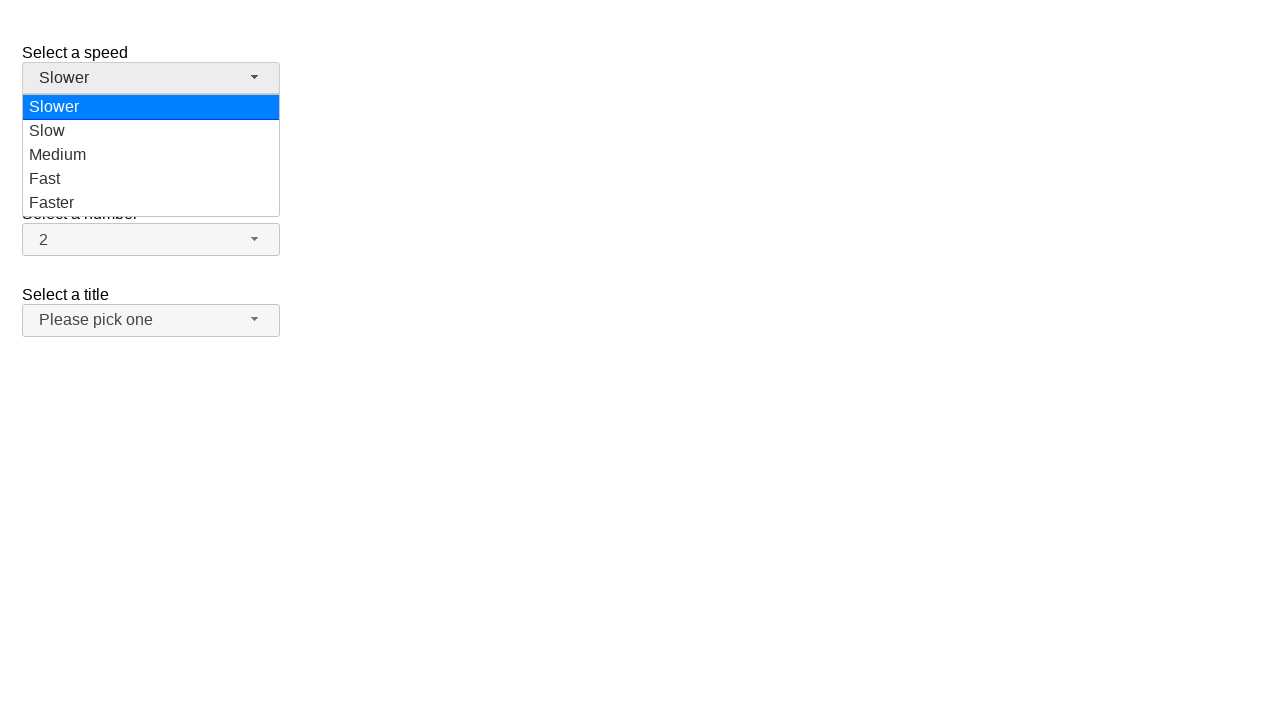

Selected 'Medium' option from dropdown at (151, 155) on ul#speed-menu div[role='option']:has-text('Medium')
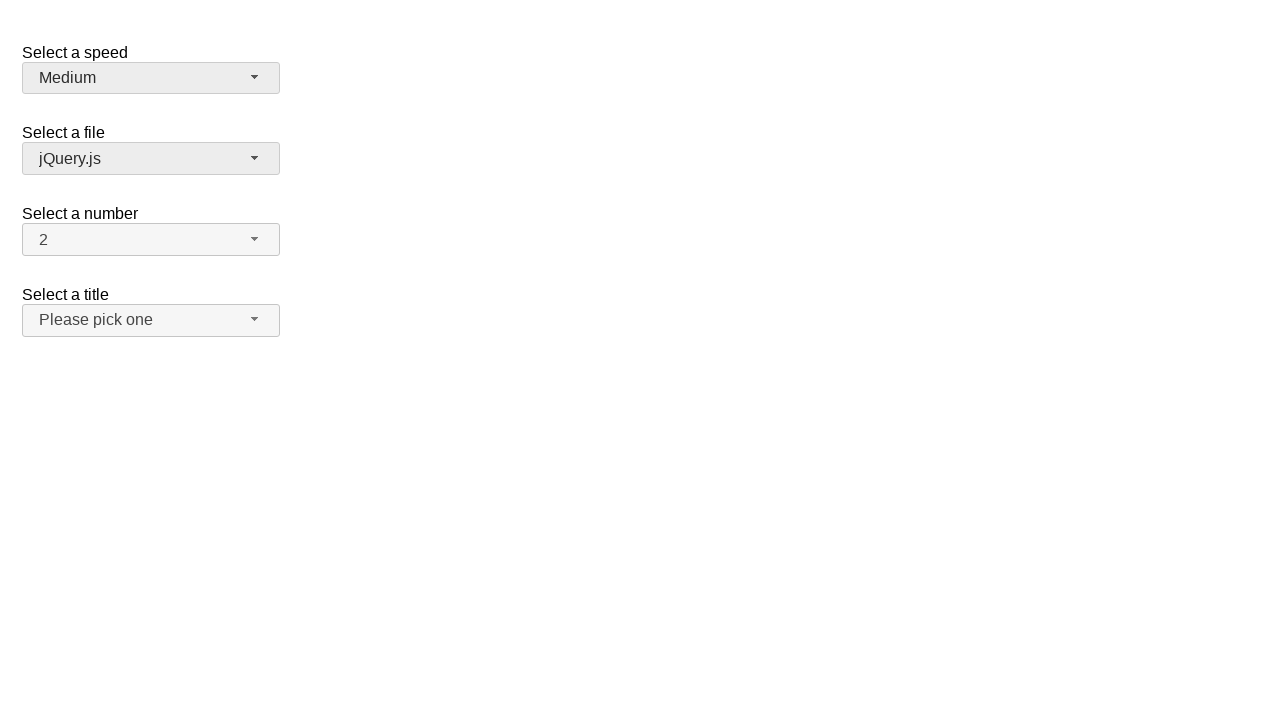

Waited 1000ms for 'Medium' selection to complete
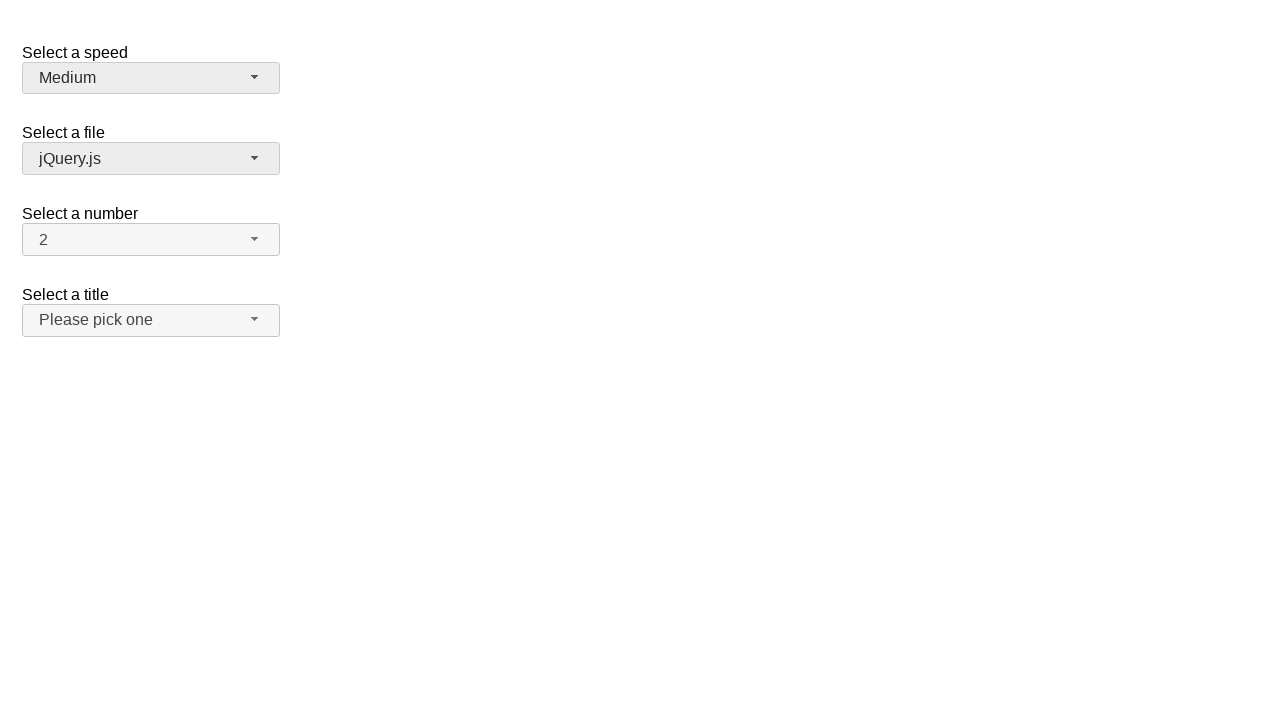

Clicked speed dropdown button to open menu at (151, 78) on #speed-button
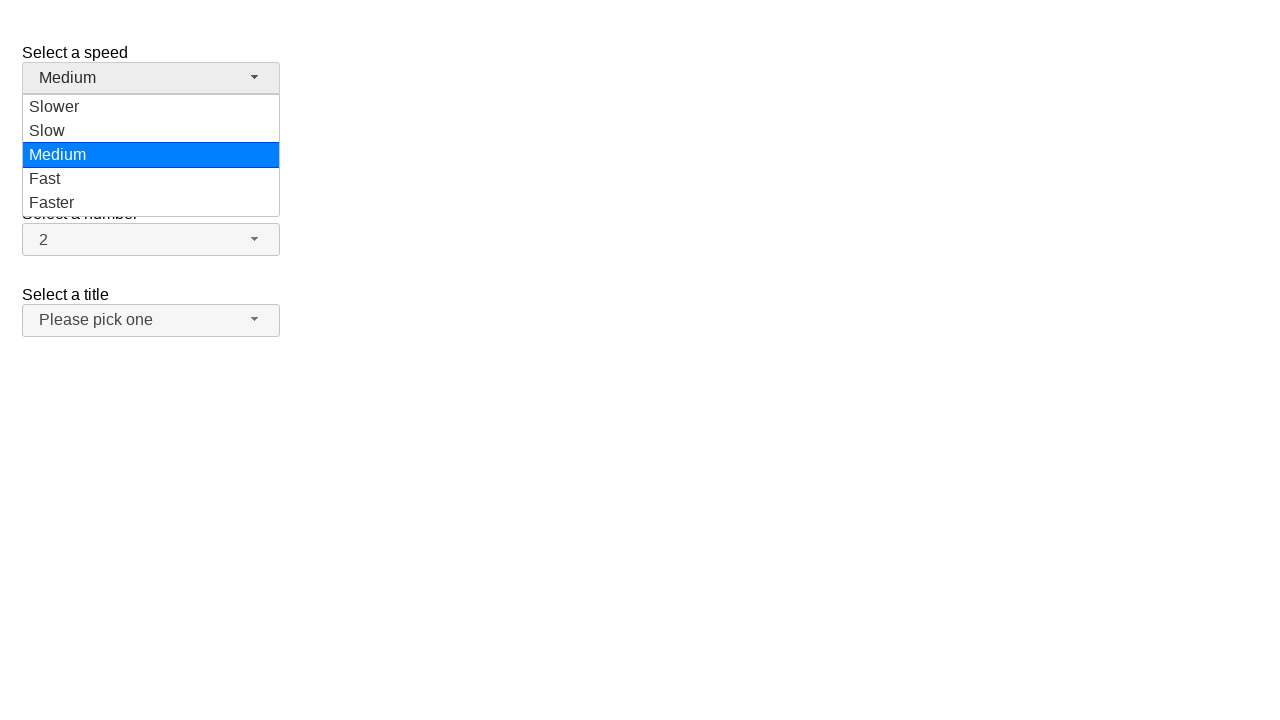

Speed dropdown menu options loaded
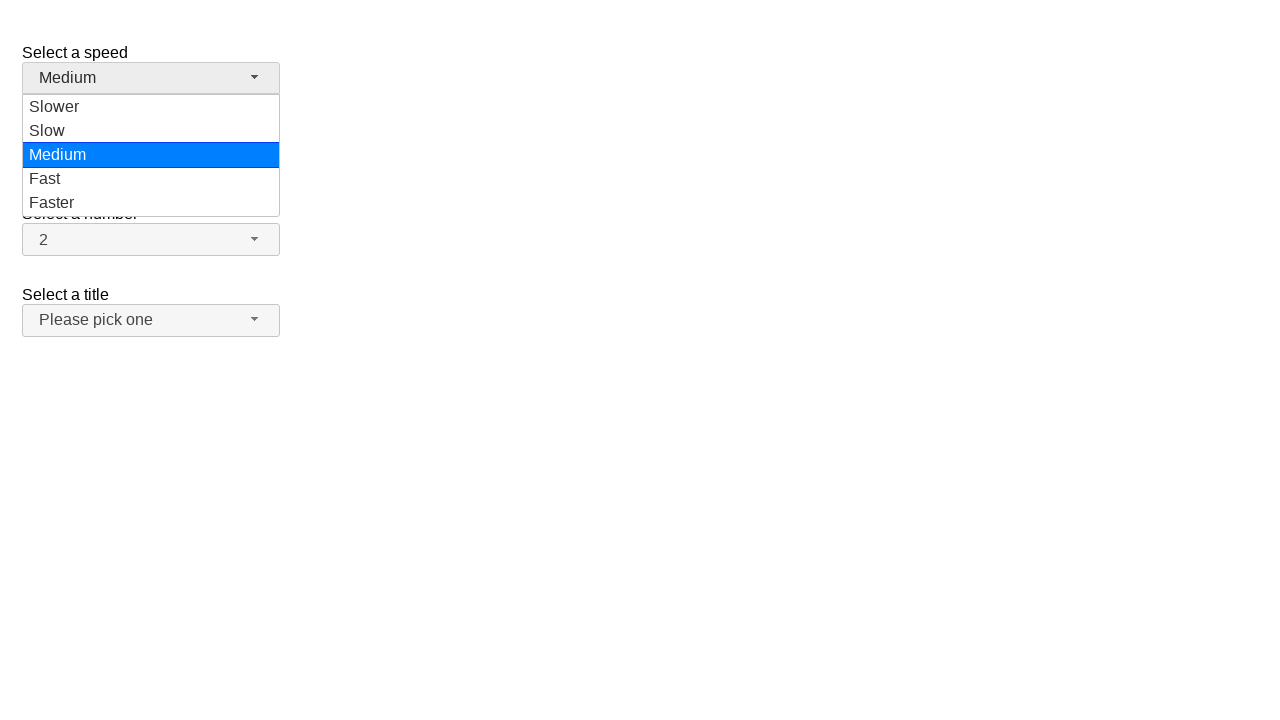

Selected 'Fast' option from dropdown at (151, 179) on ul#speed-menu div[role='option']:has-text('Fast')
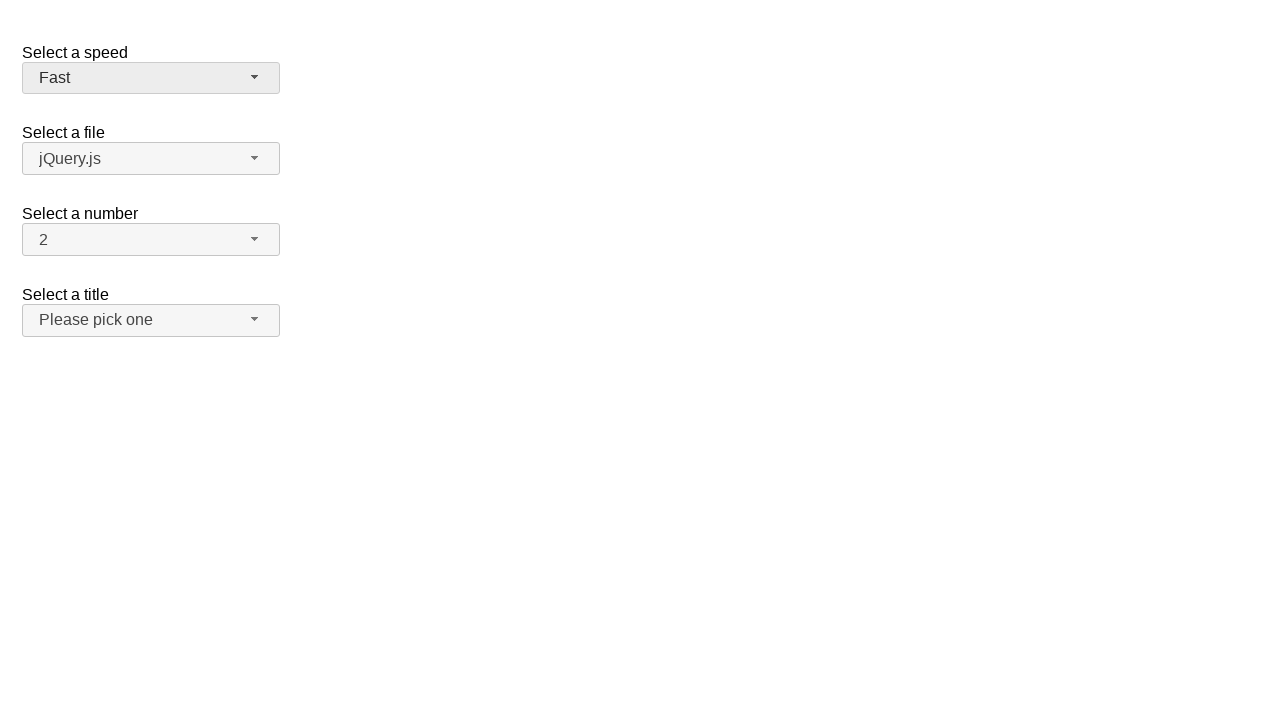

Waited 1000ms for 'Fast' selection to complete
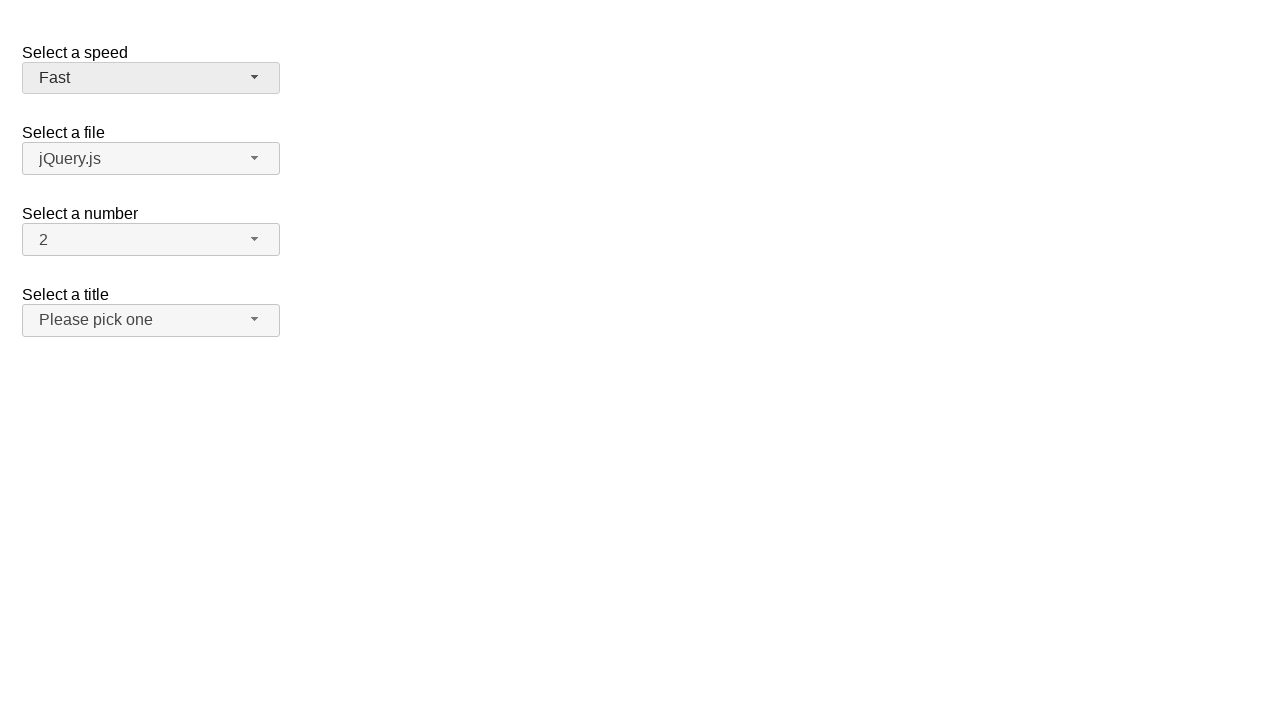

Clicked speed dropdown button to open menu at (151, 78) on #speed-button
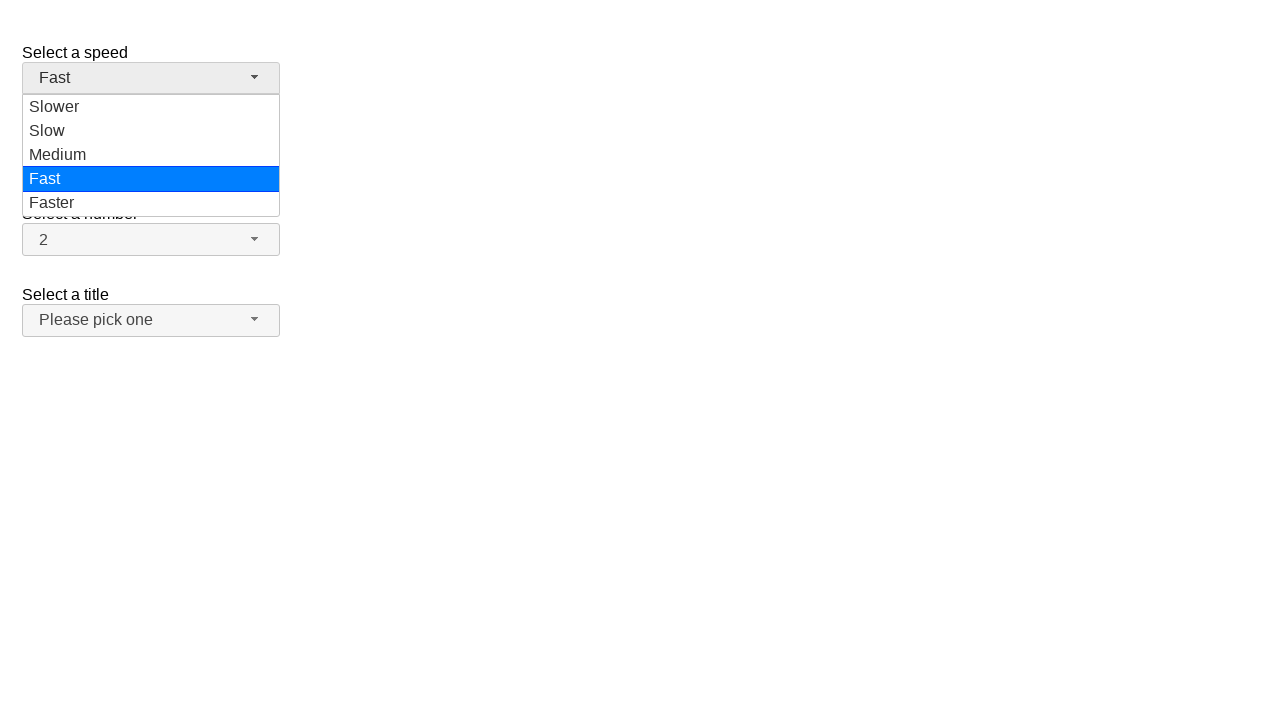

Speed dropdown menu options loaded
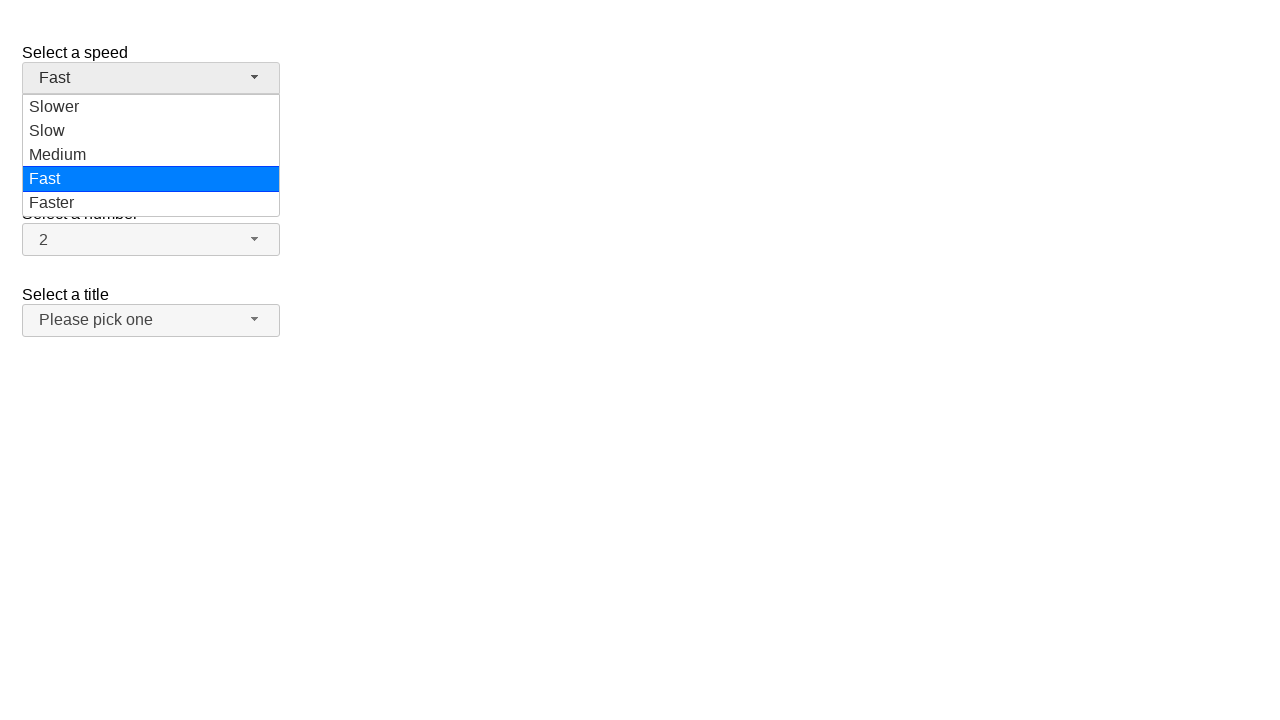

Selected 'Faster' option from dropdown at (151, 203) on ul#speed-menu div[role='option']:has-text('Faster')
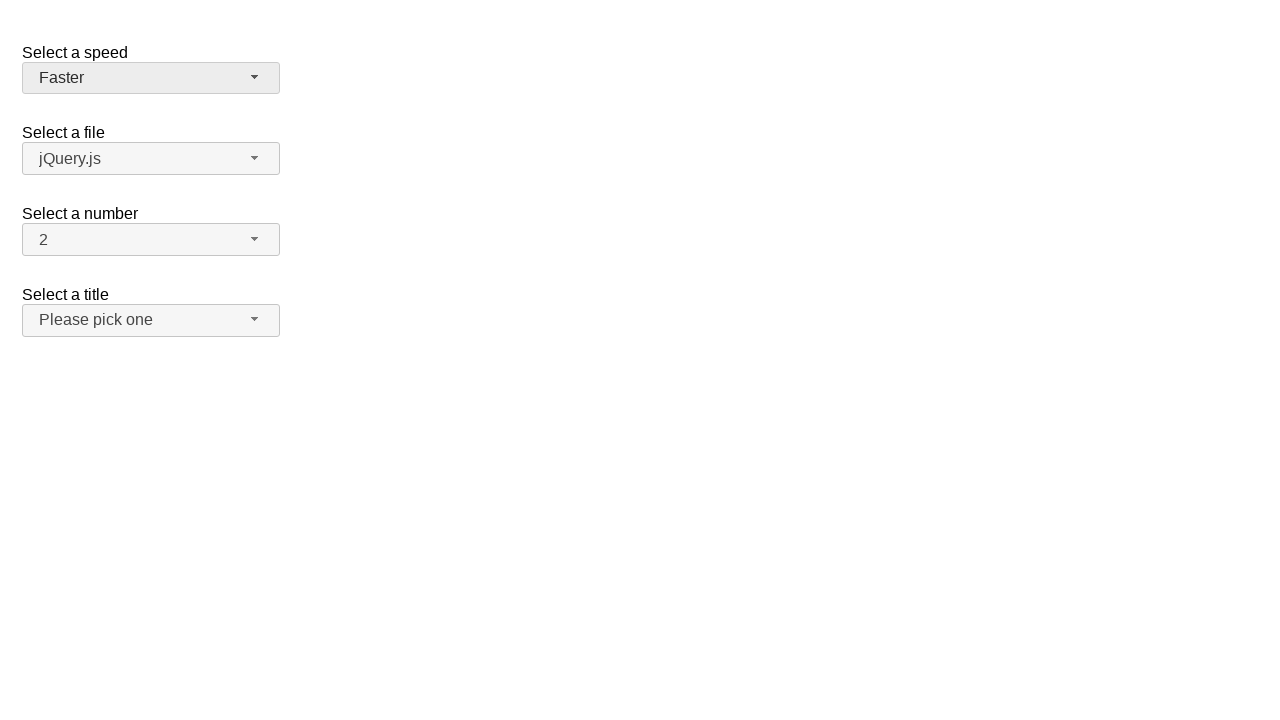

Waited 1000ms for 'Faster' selection to complete
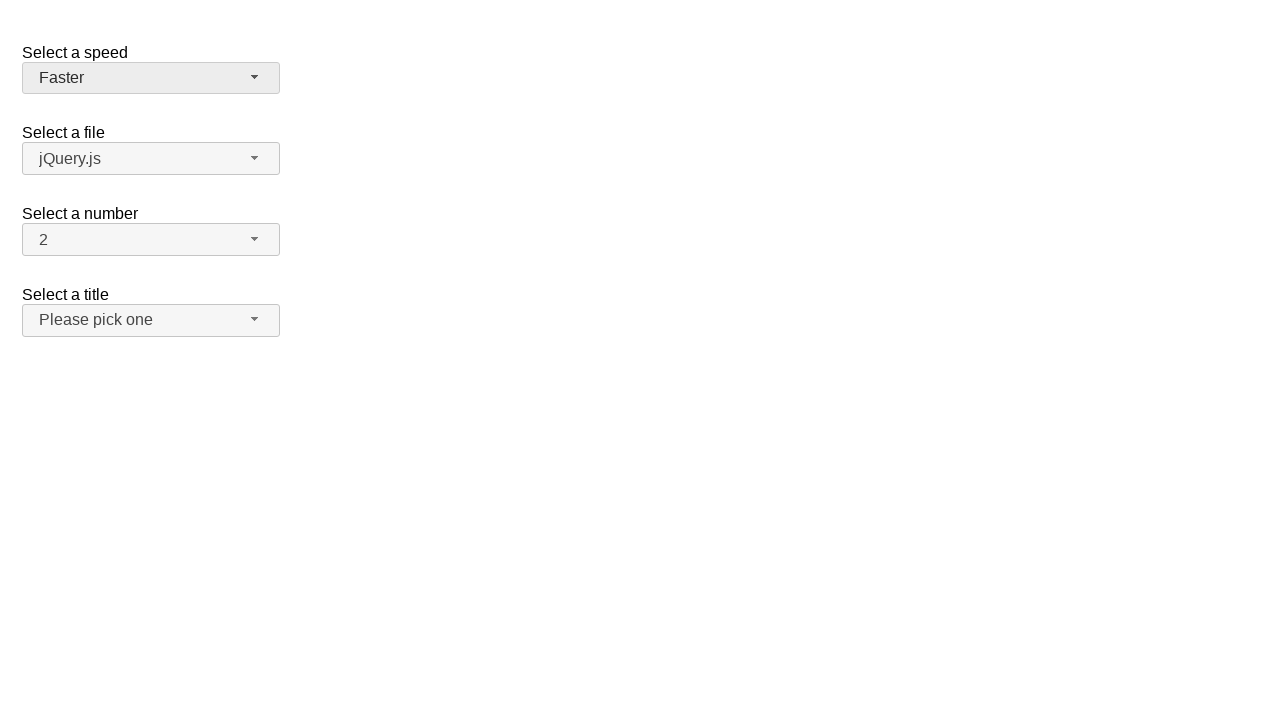

Clicked speed dropdown button to open menu at (151, 78) on #speed-button
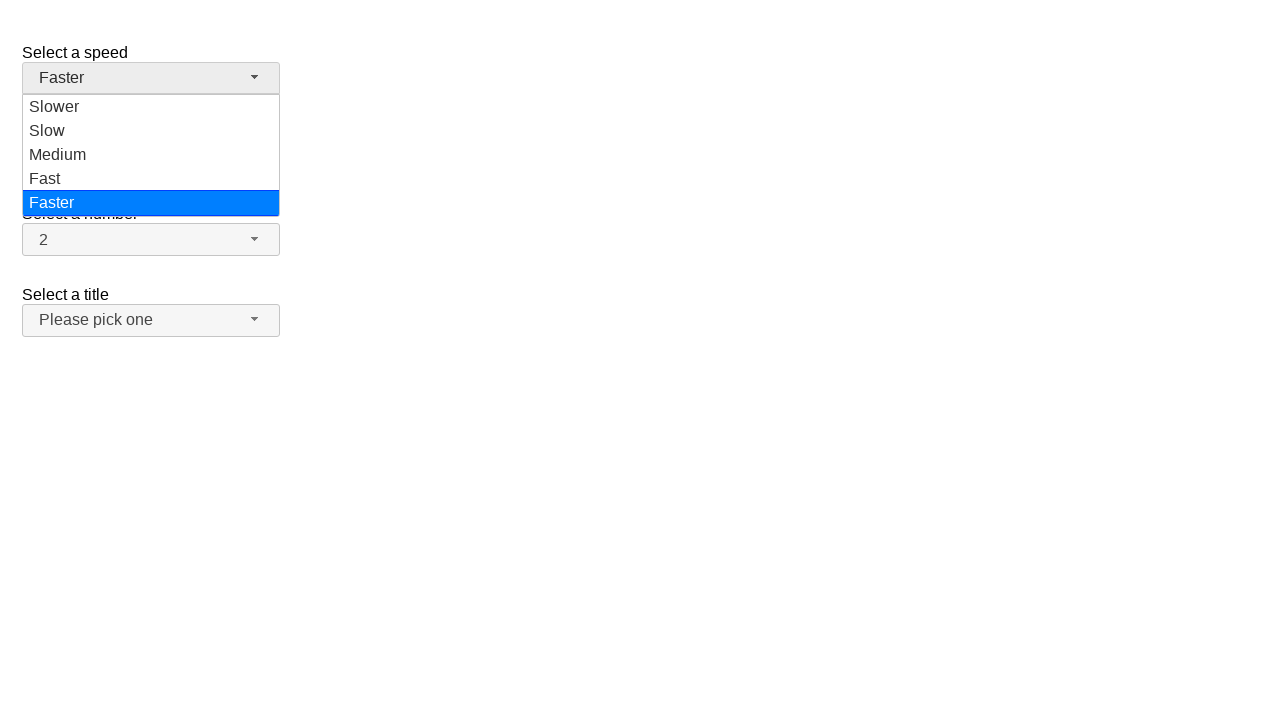

Speed dropdown menu options loaded
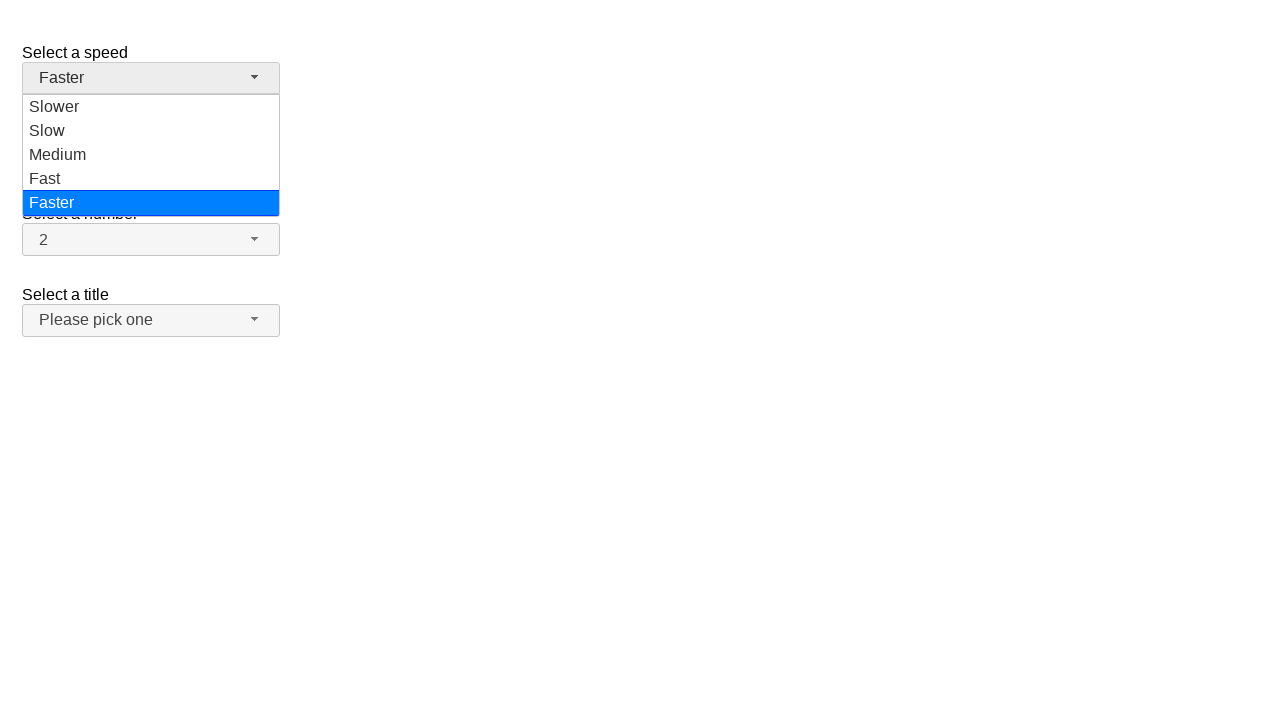

Selected 'Slower' option from dropdown at (151, 107) on ul#speed-menu div[role='option']:has-text('Slower')
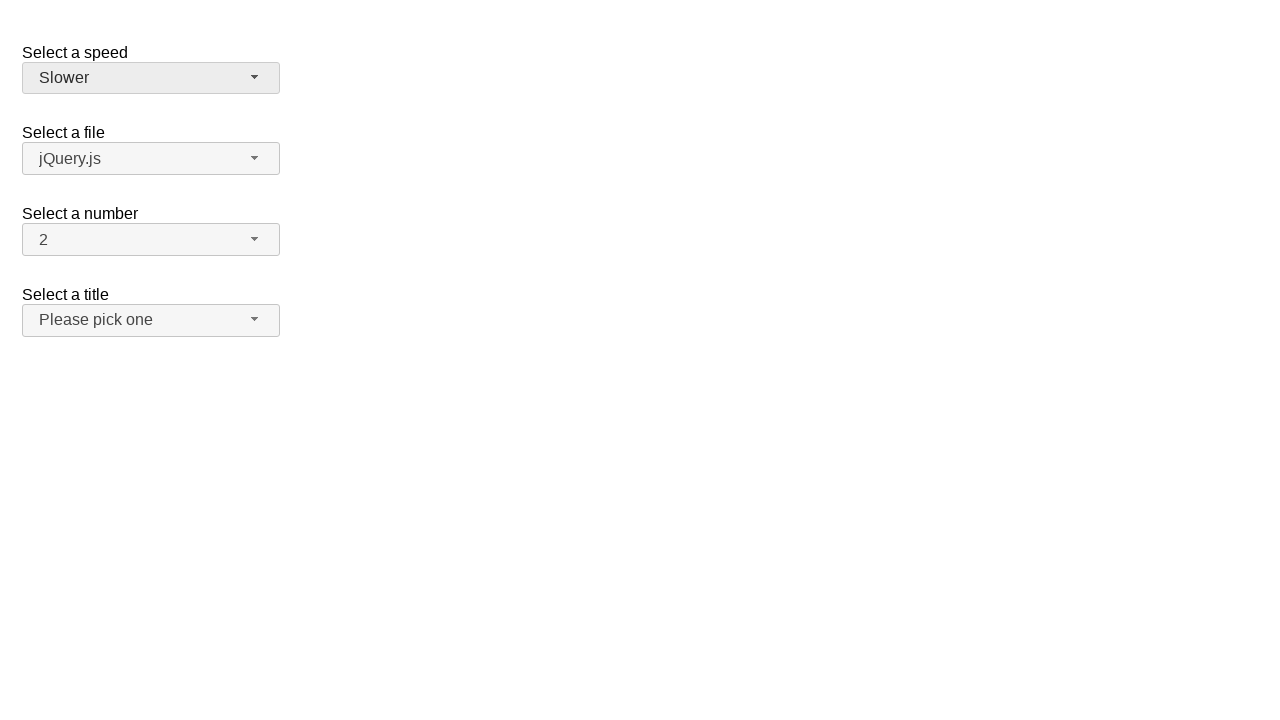

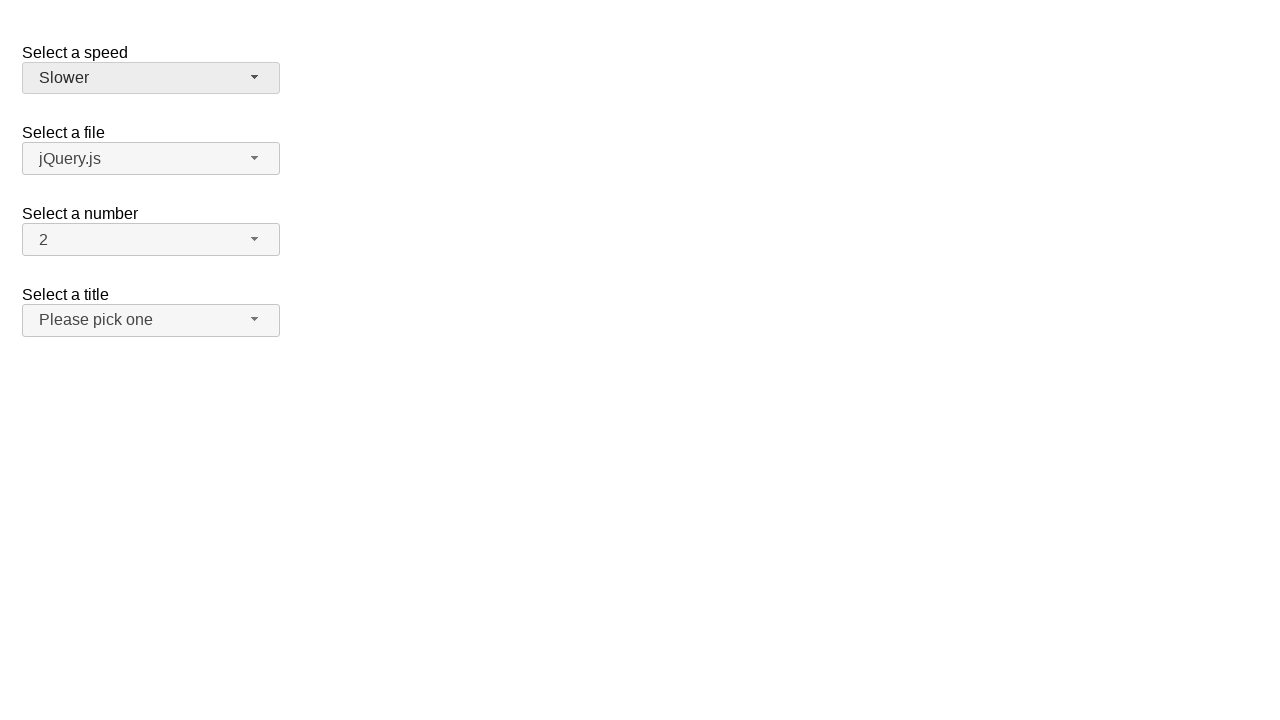